Navigates to Kansas City Craigslist and clicks on the jobs section link

Starting URL: https://kansascity.craigslist.org/

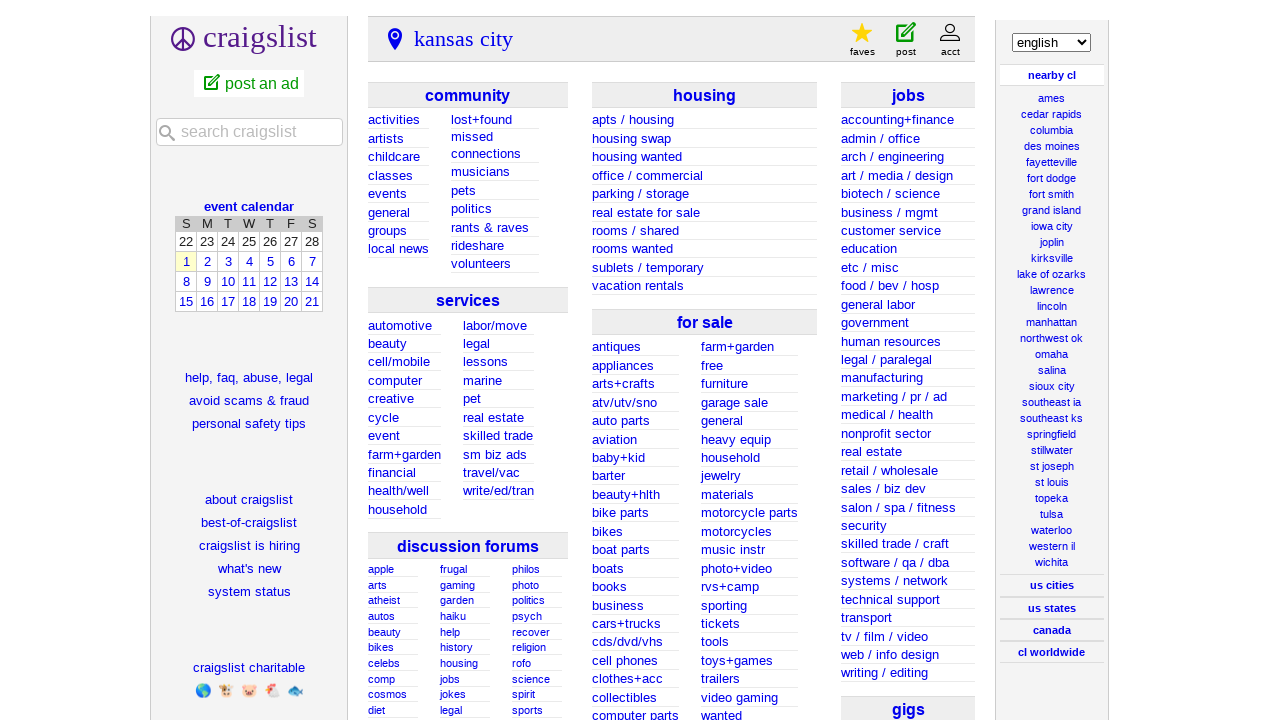

Navigated to Kansas City Craigslist homepage
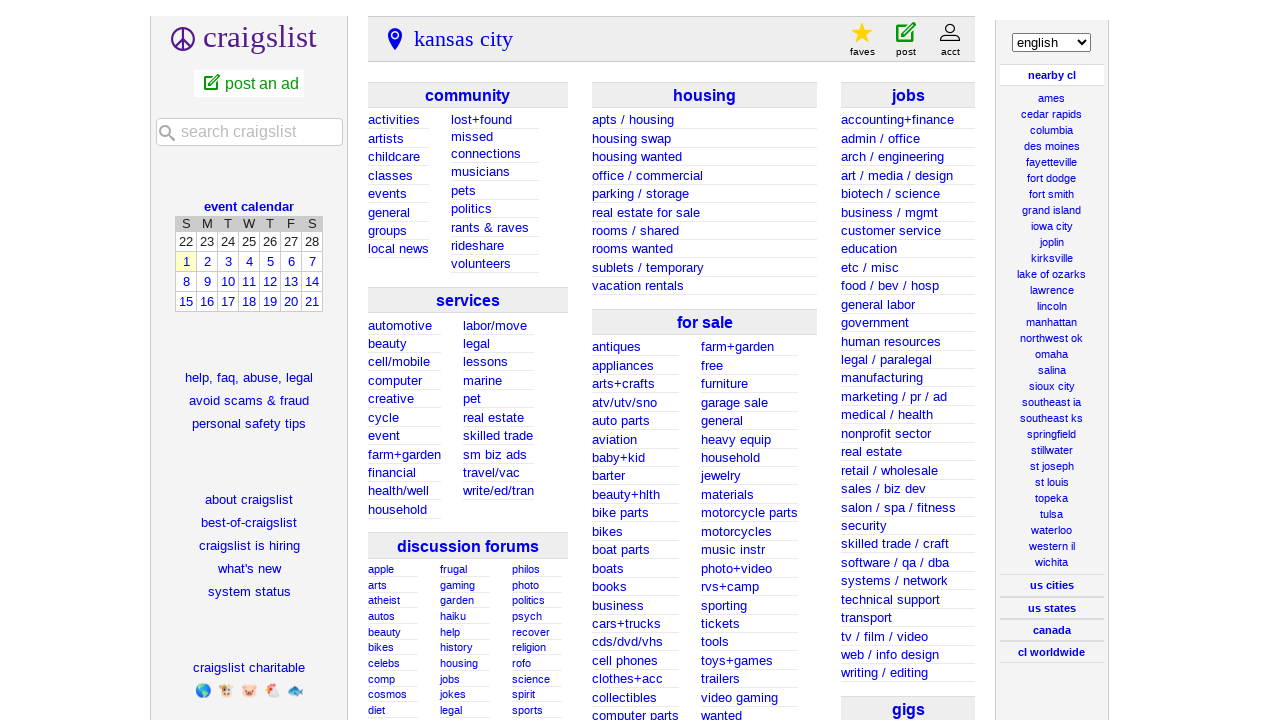

Clicked on the jobs section link at (908, 360) on .jobs
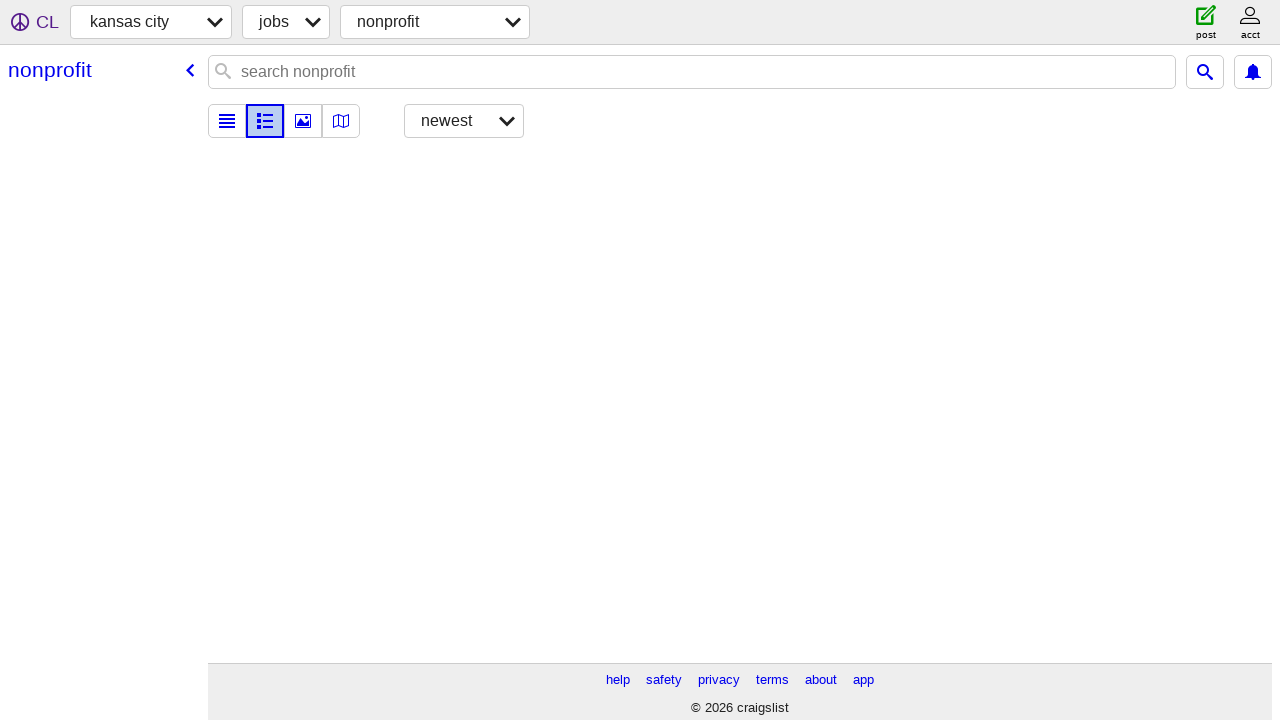

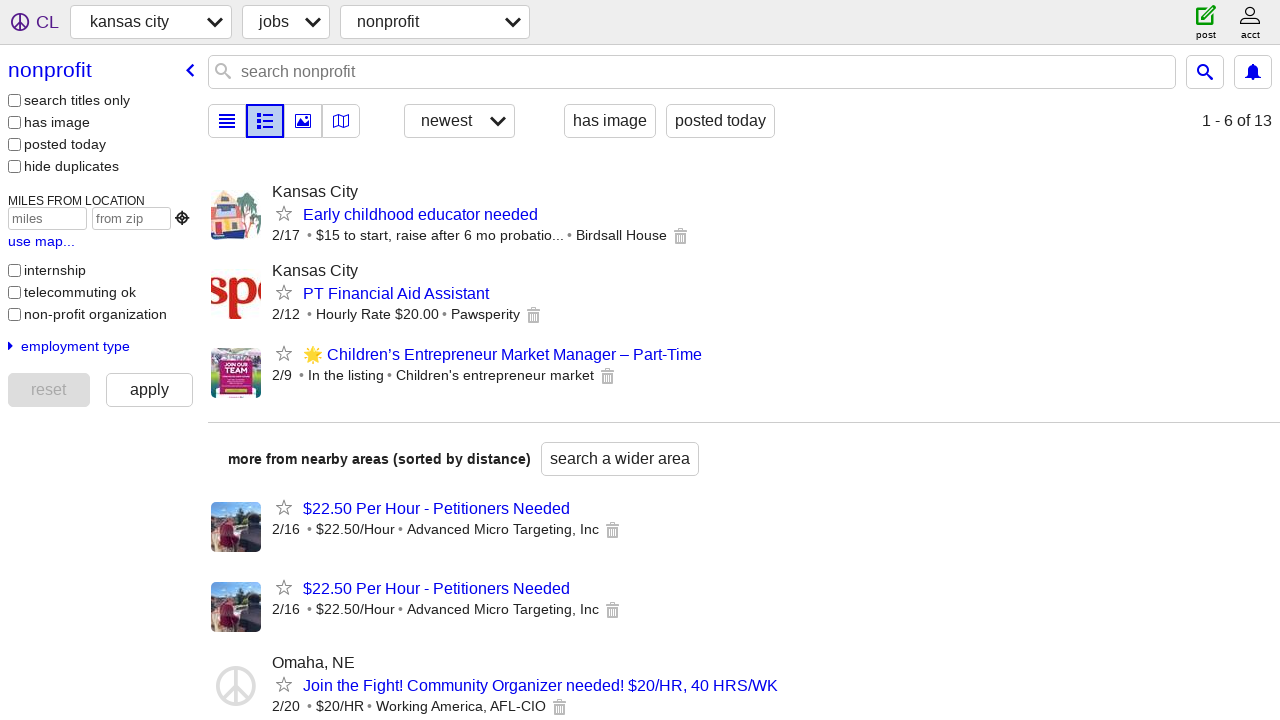